Tests origin city selection by clicking the origin field and selecting Delhi from the dropdown

Starting URL: https://book.spicejet.com/search.aspx

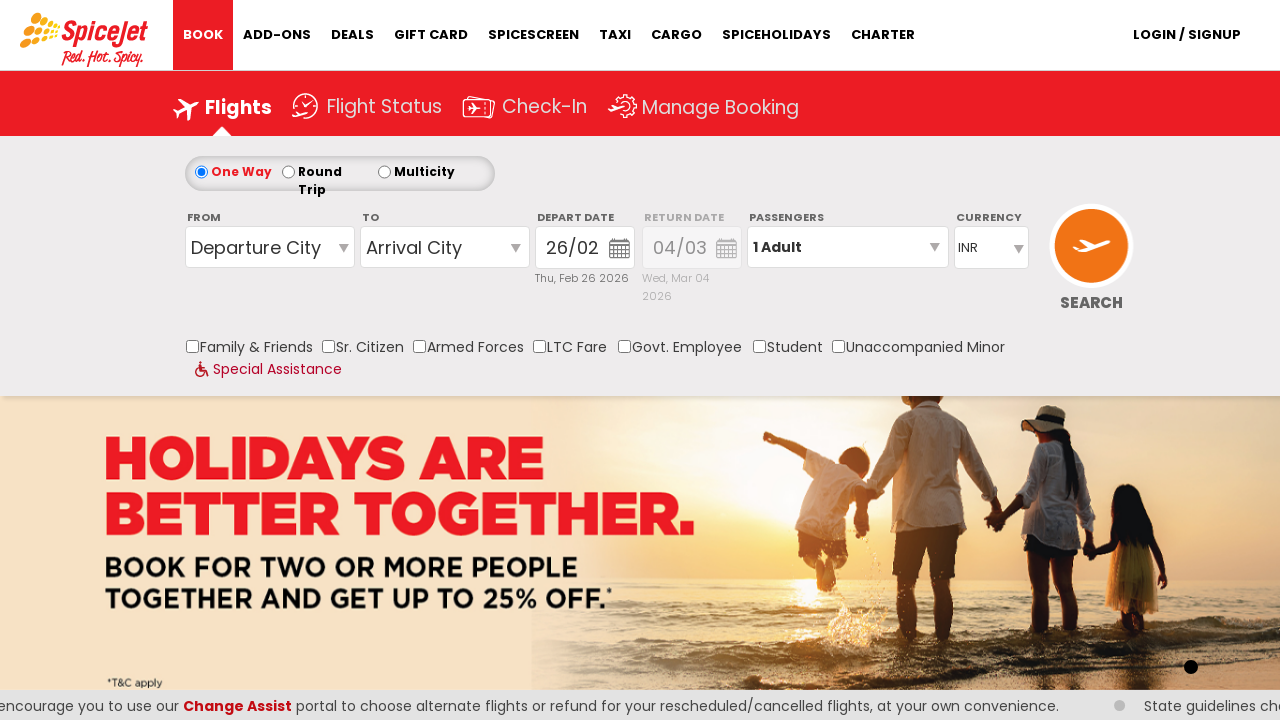

Clicked on origin city field to open dropdown at (270, 247) on #ControlGroupSearchView_AvailabilitySearchInputSearchVieworiginStation1_CTXT
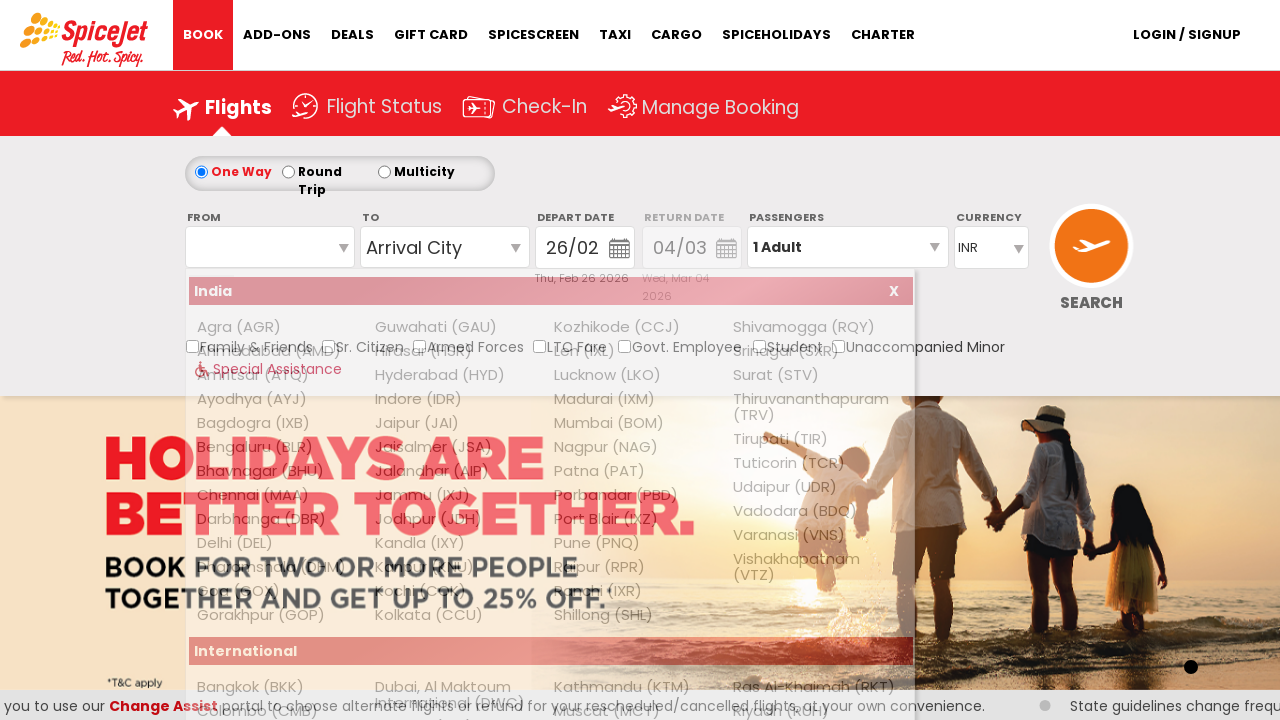

Selected Delhi from origin city dropdown at (278, 543) on xpath=//a[@value='DEL']
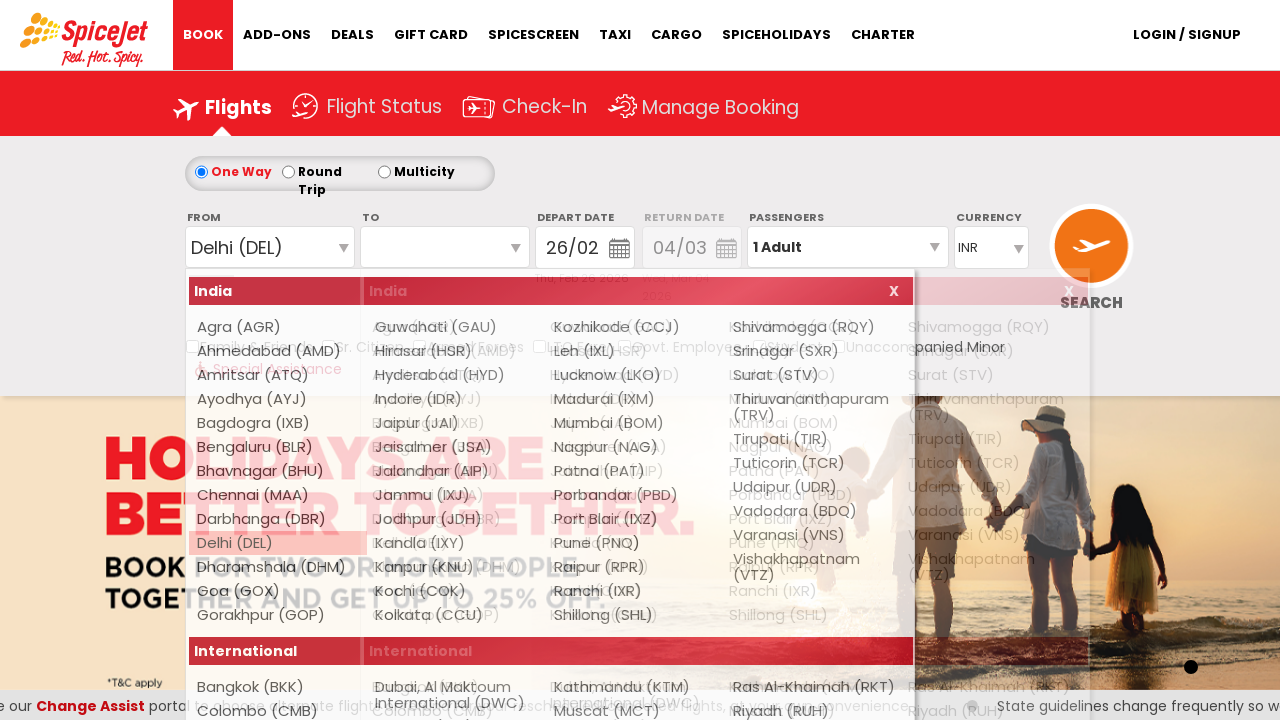

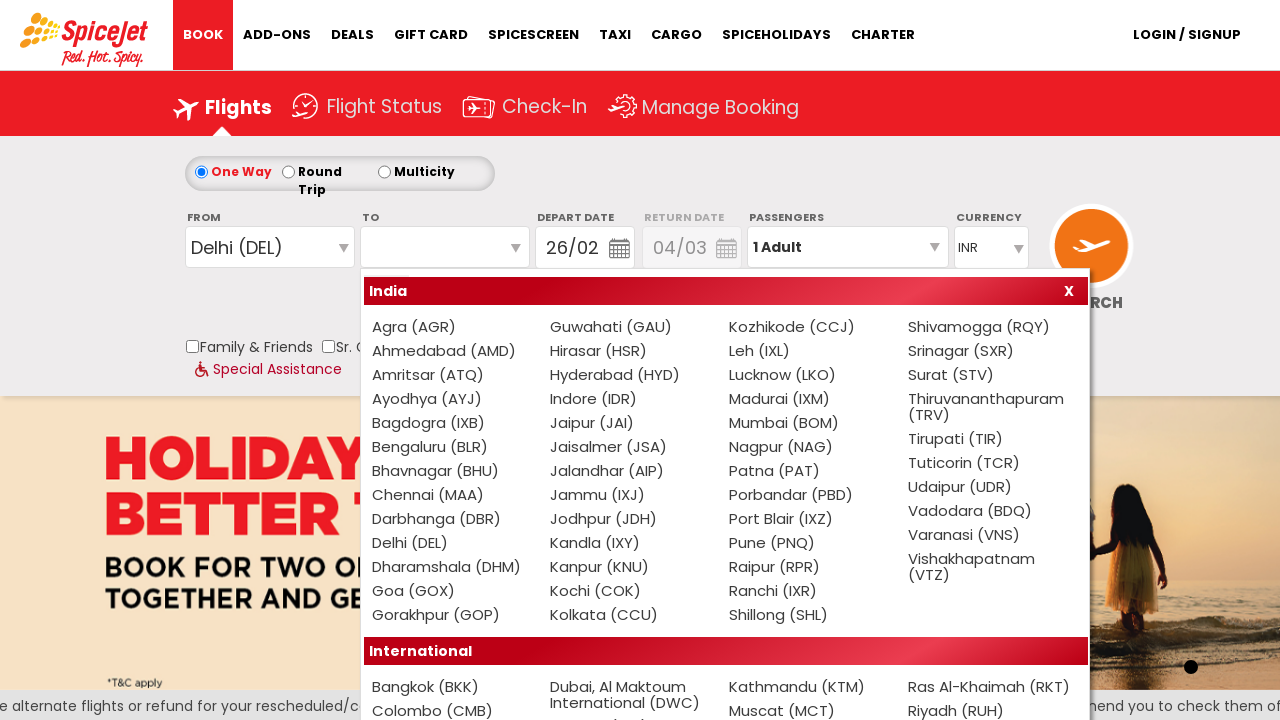